Tests text box interactions on leafground.com practice site by navigating to the input section, entering text in various fields, using keyboard actions (TAB), and verifying element states.

Starting URL: https://www.leafground.com/

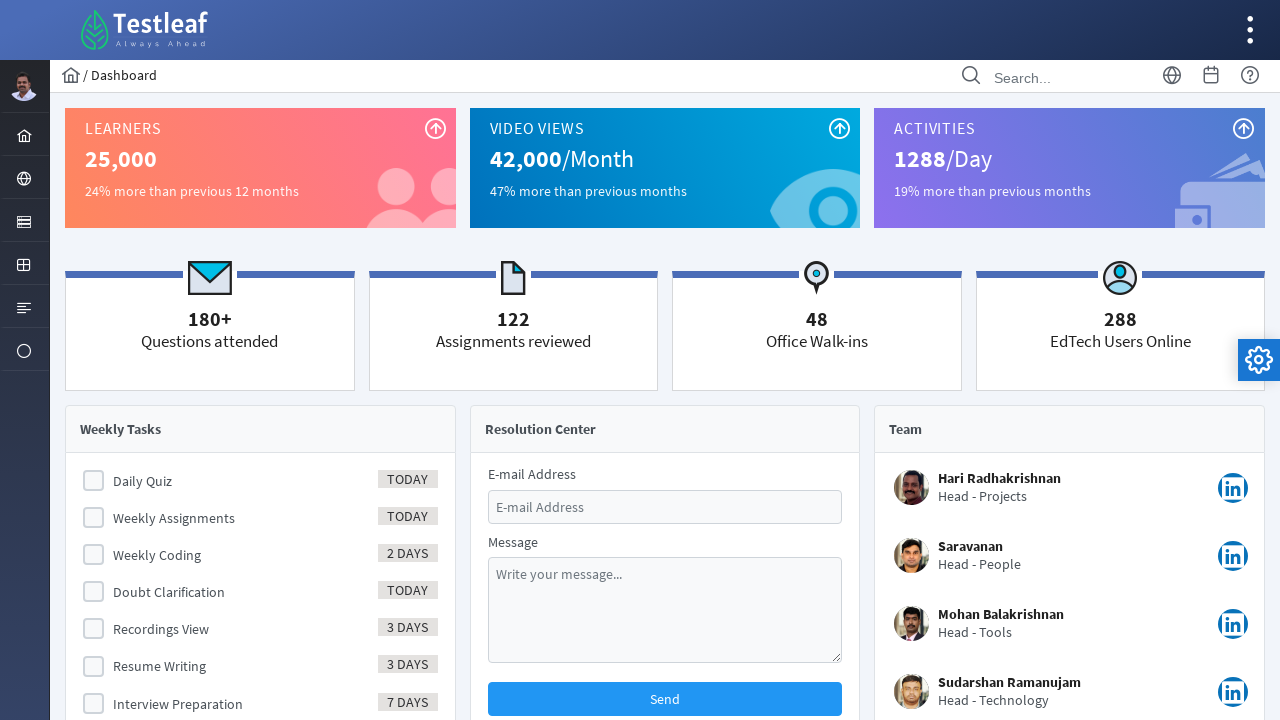

Clicked menu item to navigate to input section at (24, 222) on xpath=/html/body/div[1]/div[2]/div/form[2]/ul/li[3]/a/i[1]
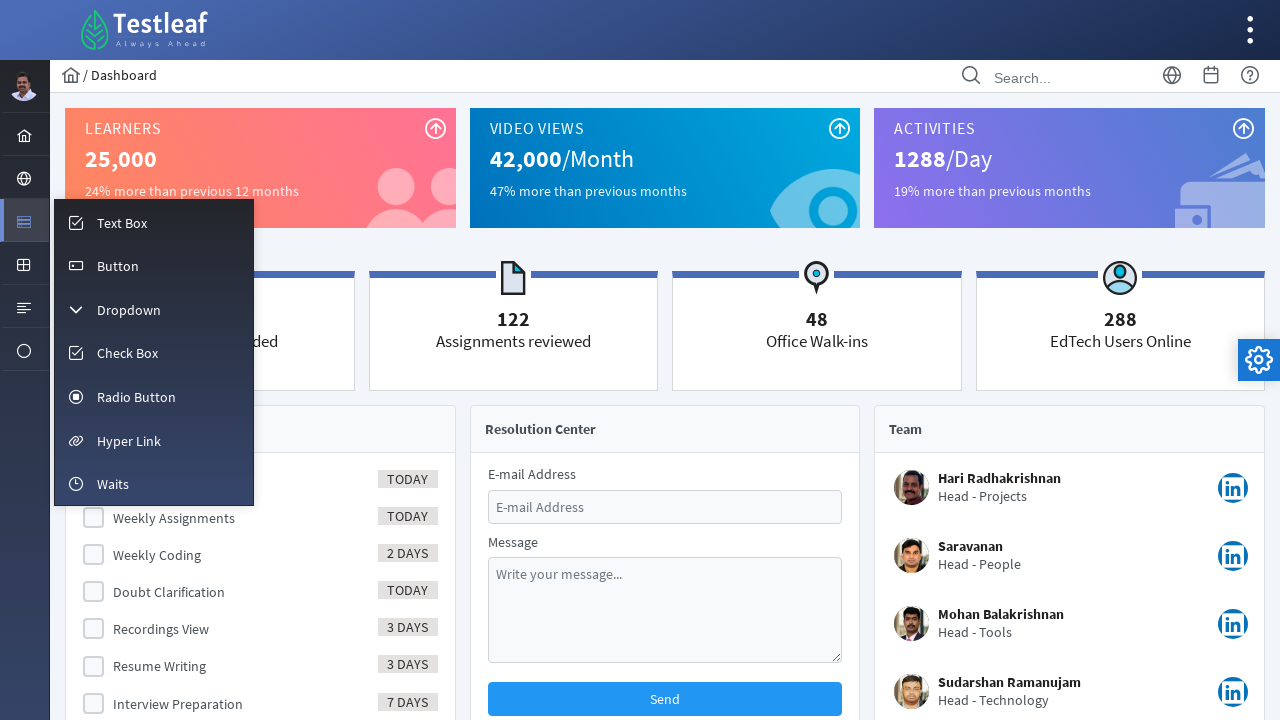

Clicked input menu item at (122, 223) on xpath=//*[@id='menuform:m_input']/a/span
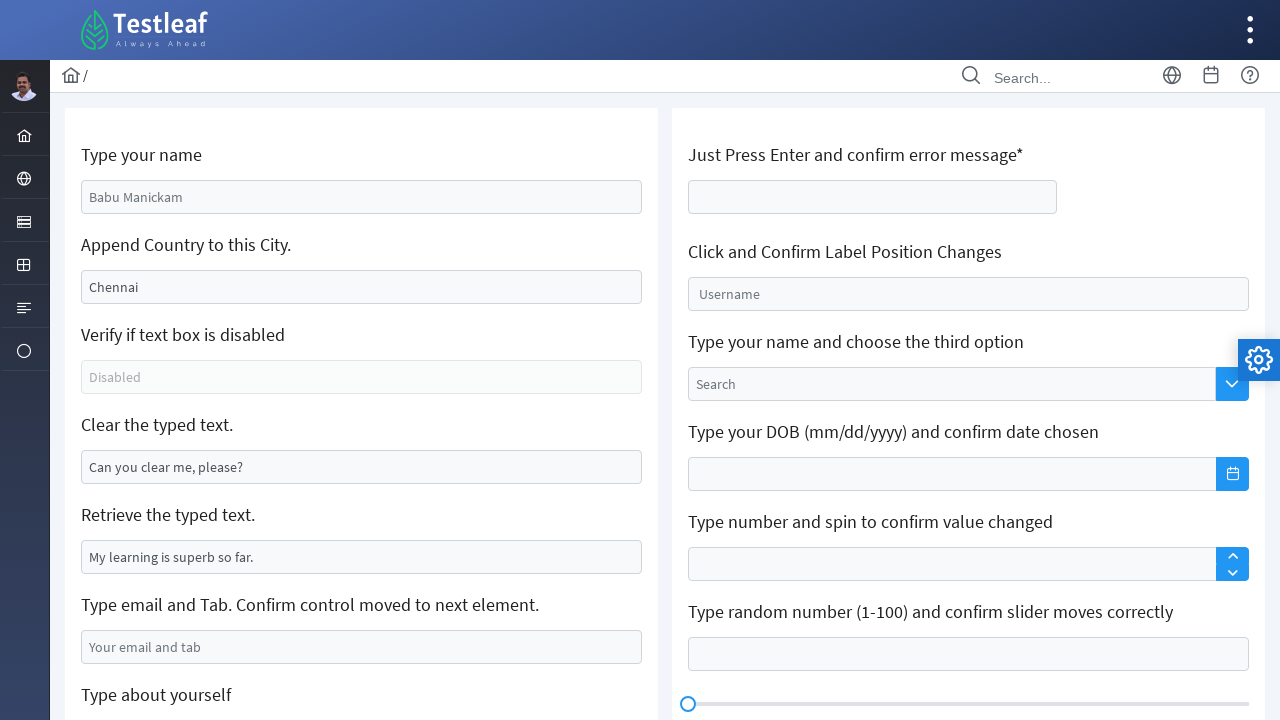

Input page loaded and selector found
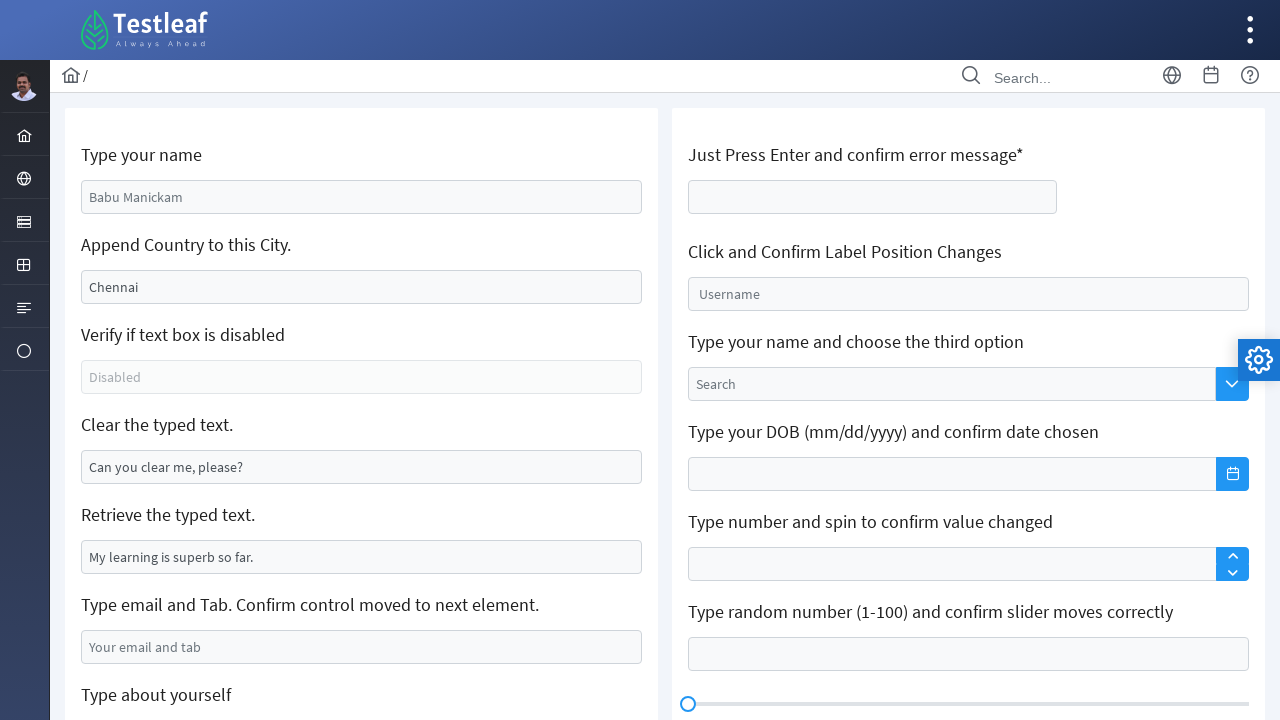

Retrieved value from text field for verification
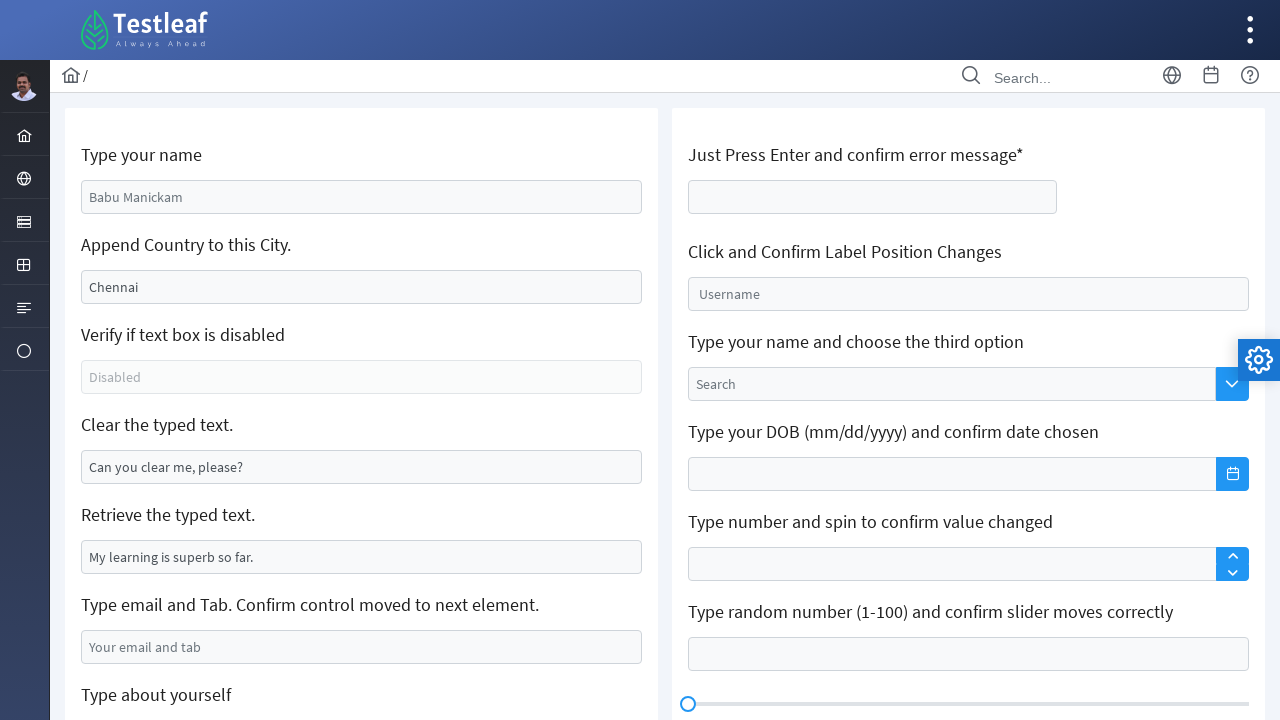

Entered 'hii' in text input field on xpath=/html/body/div[1]/div[5]/div[2]/div/div[1]/div/form/div[6]/div/input
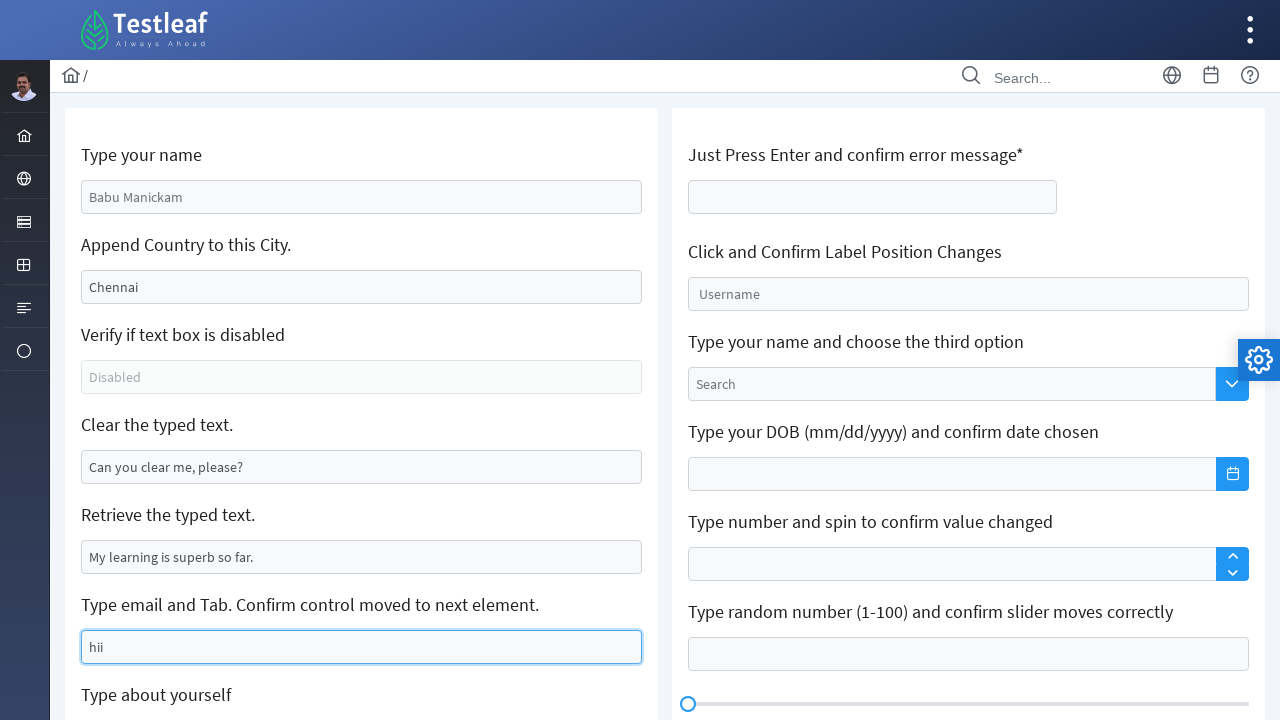

Pressed TAB to move to next element
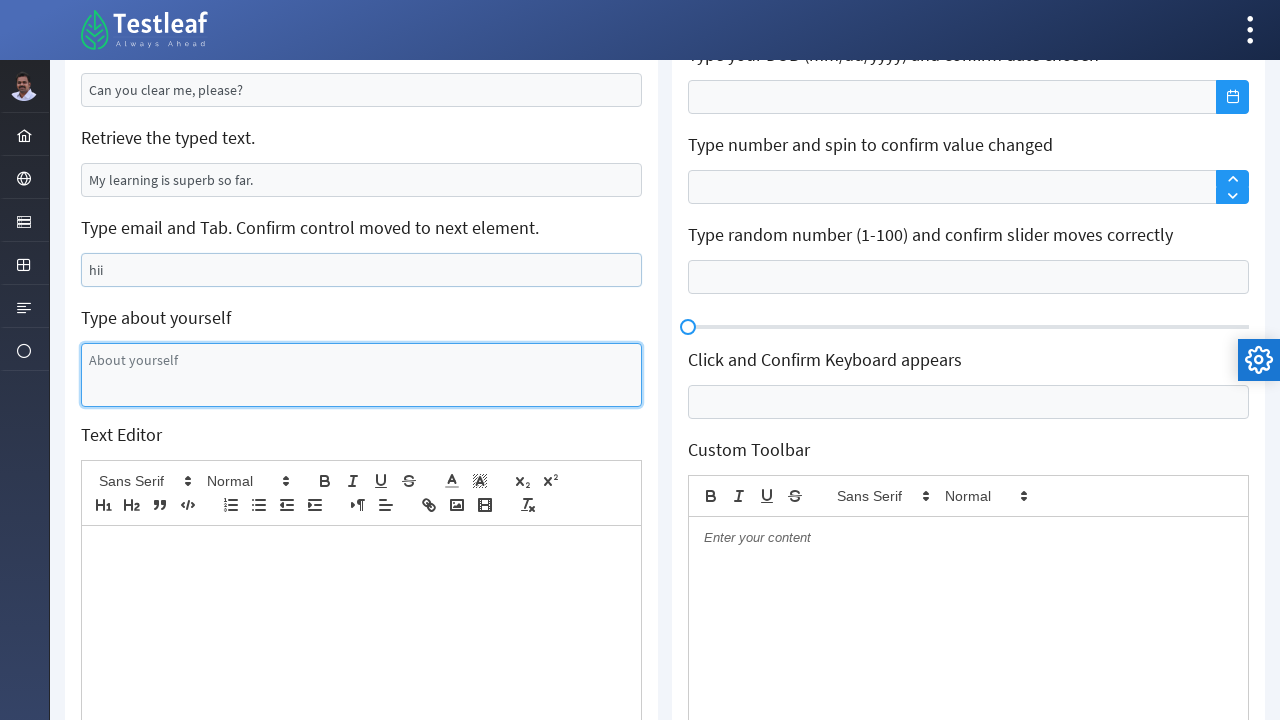

Entered 'is nice' in append text input field on xpath=//*[@id='j_idt88:j_idt91']
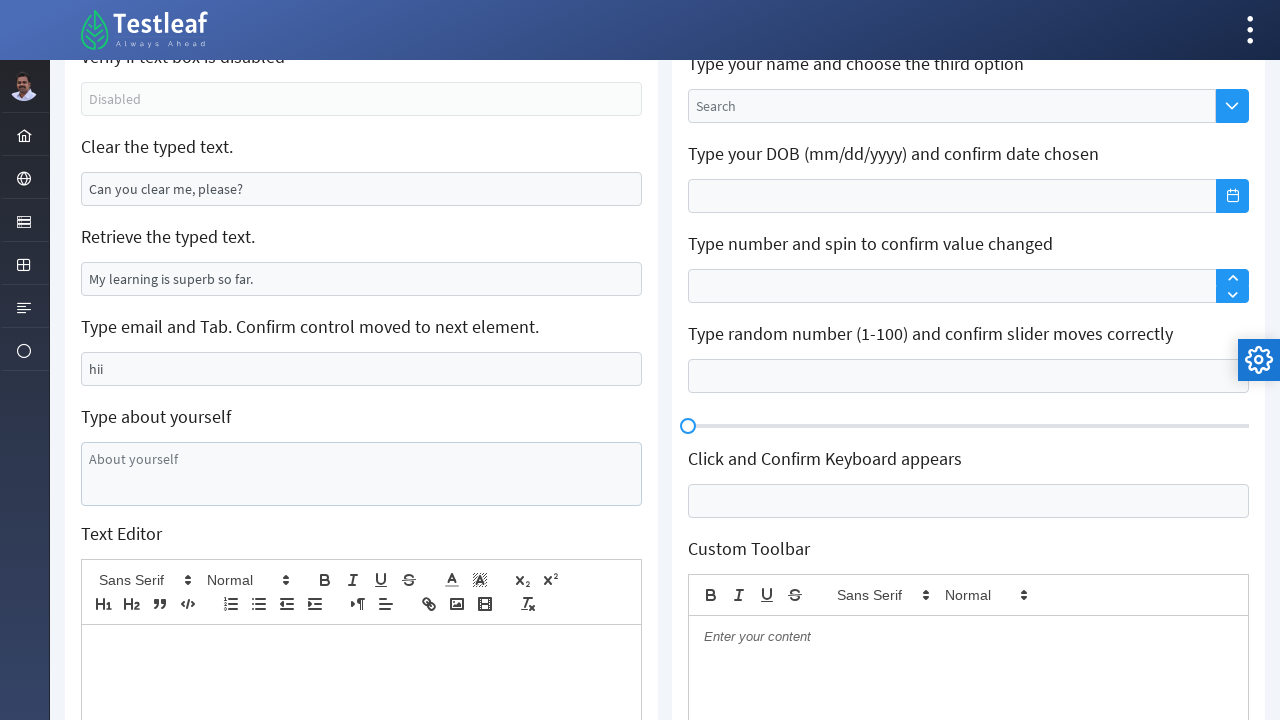

Entered 'i am good' in content editable div area on xpath=/html/body/div[1]/div[5]/div[2]/div/div[1]/div/form/div[8]/div/div/div[2]/
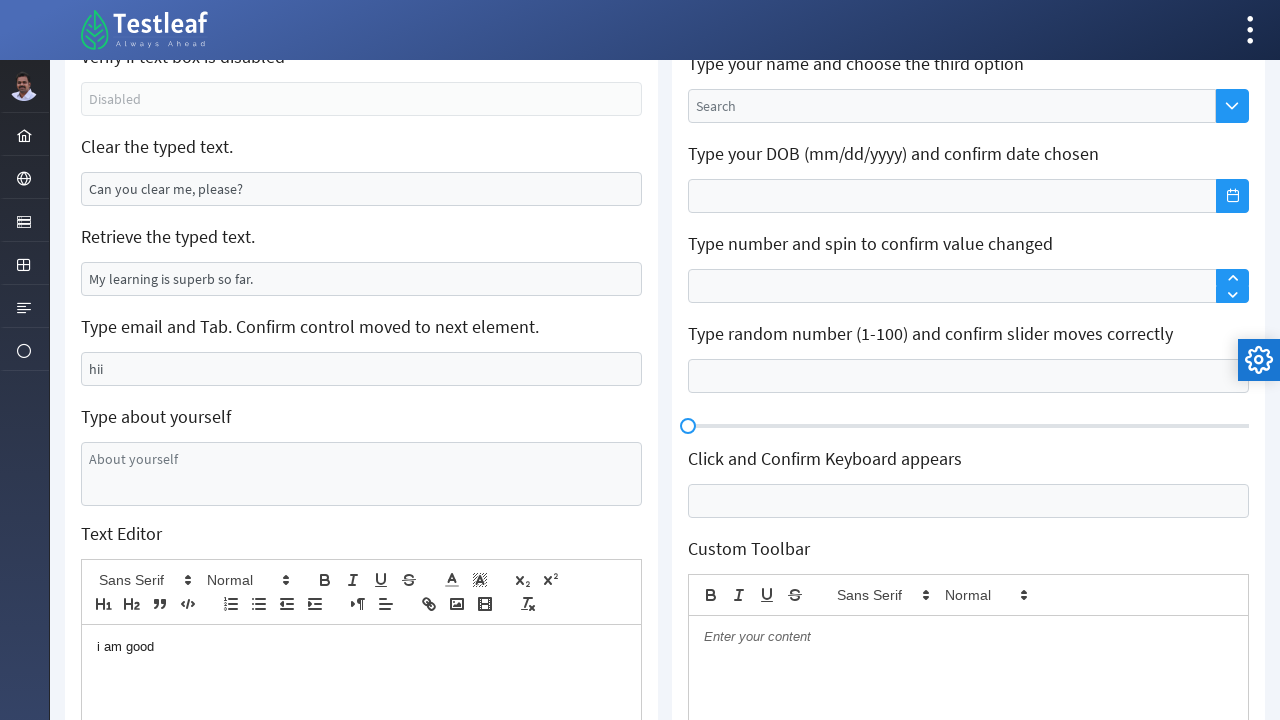

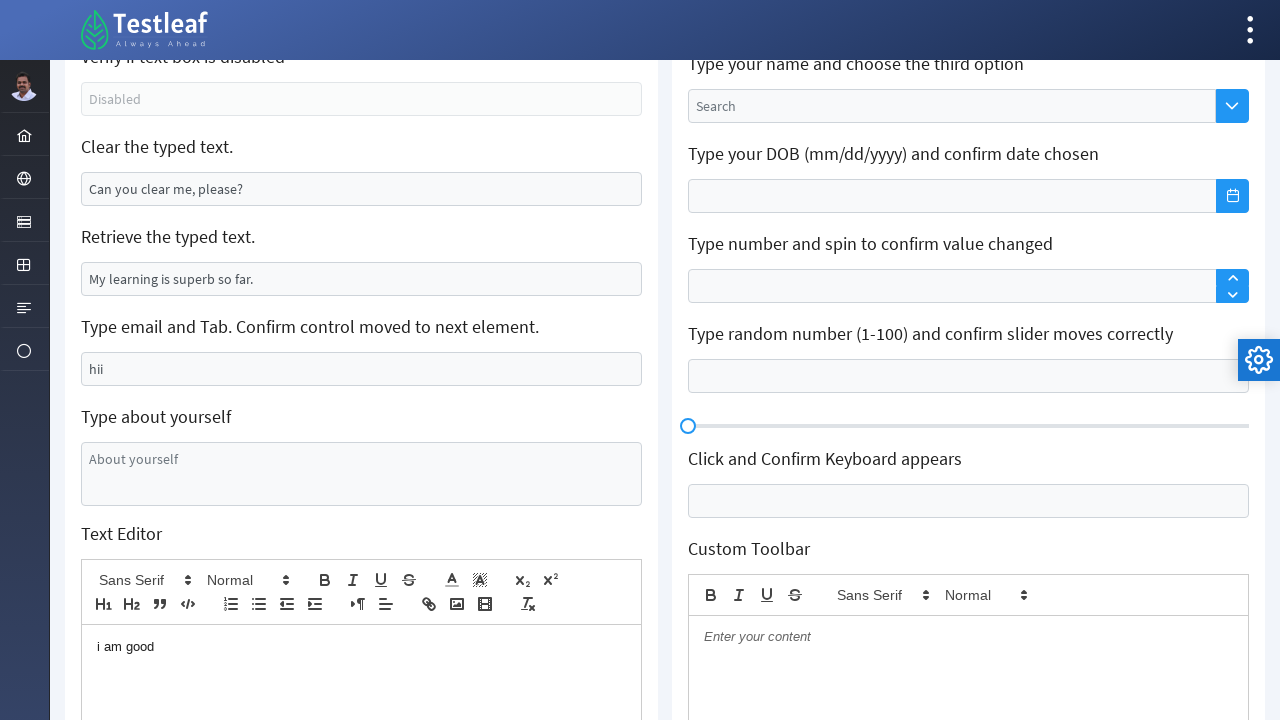